Tests multi-select dropdown functionality by selecting multiple options, verifying selections, and then deselecting them

Starting URL: http://omayo.blogspot.com/

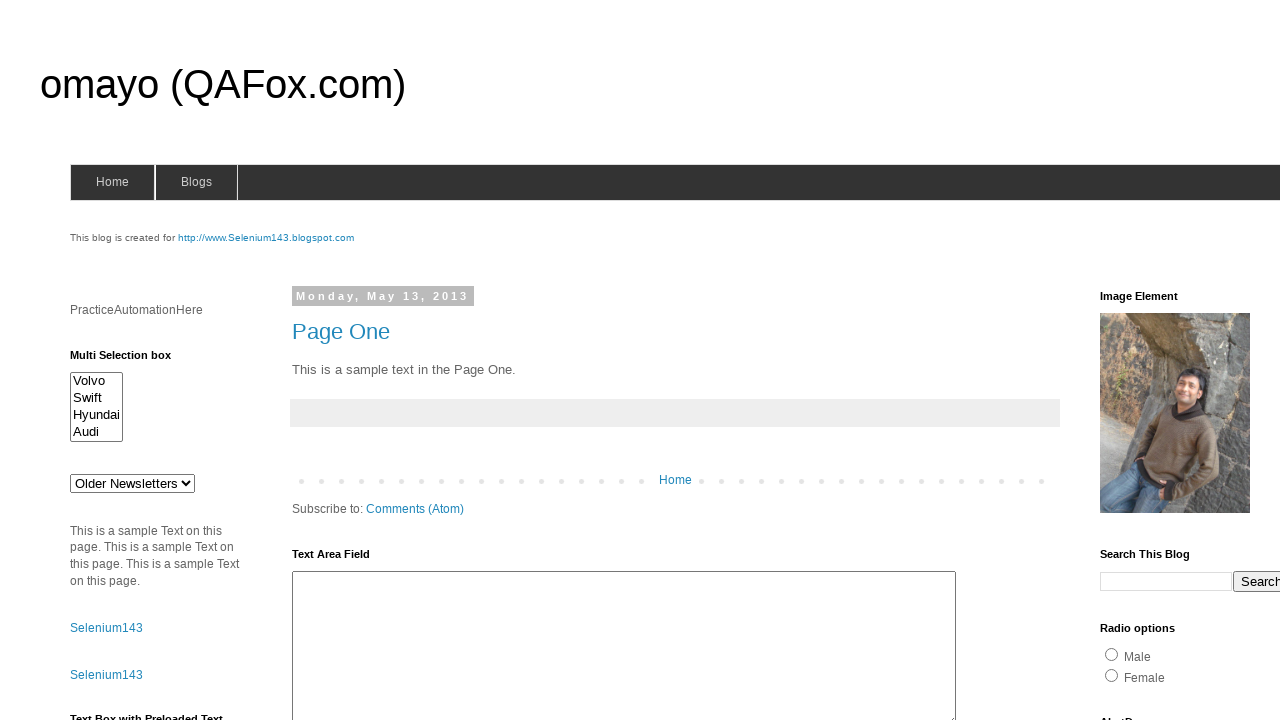

Located multi-select dropdown element
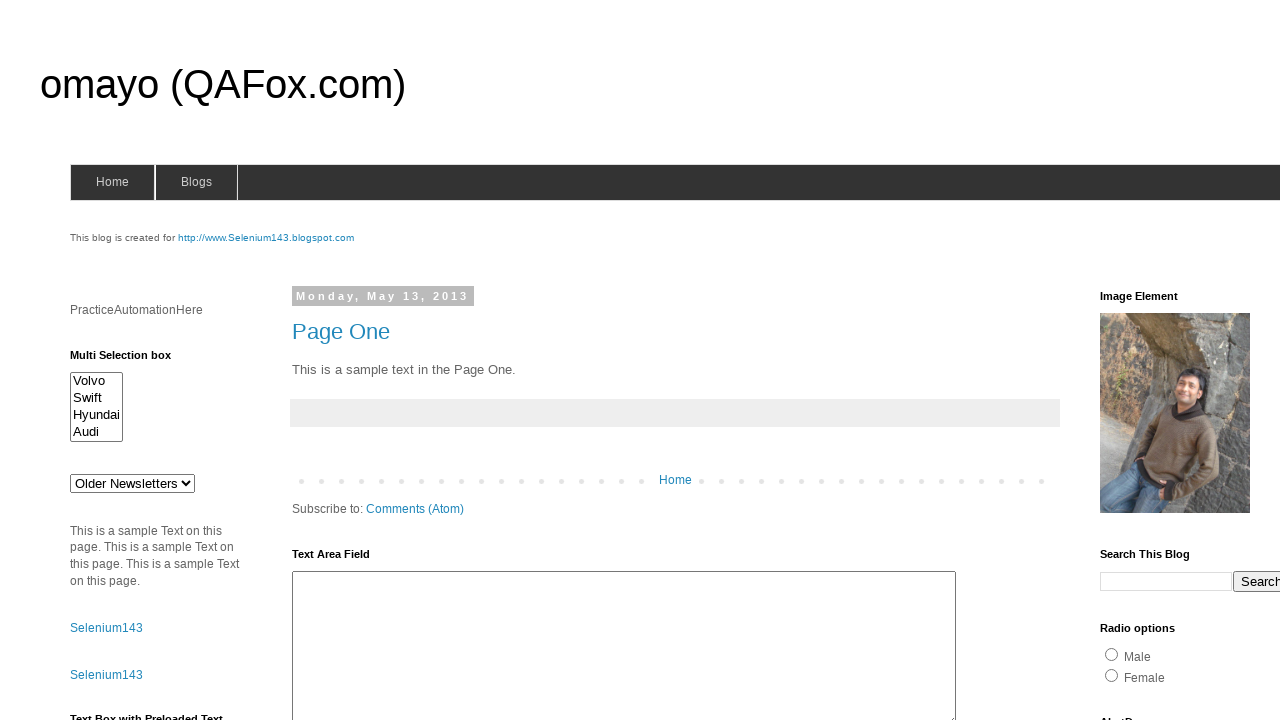

Verified dropdown is multiple select: True
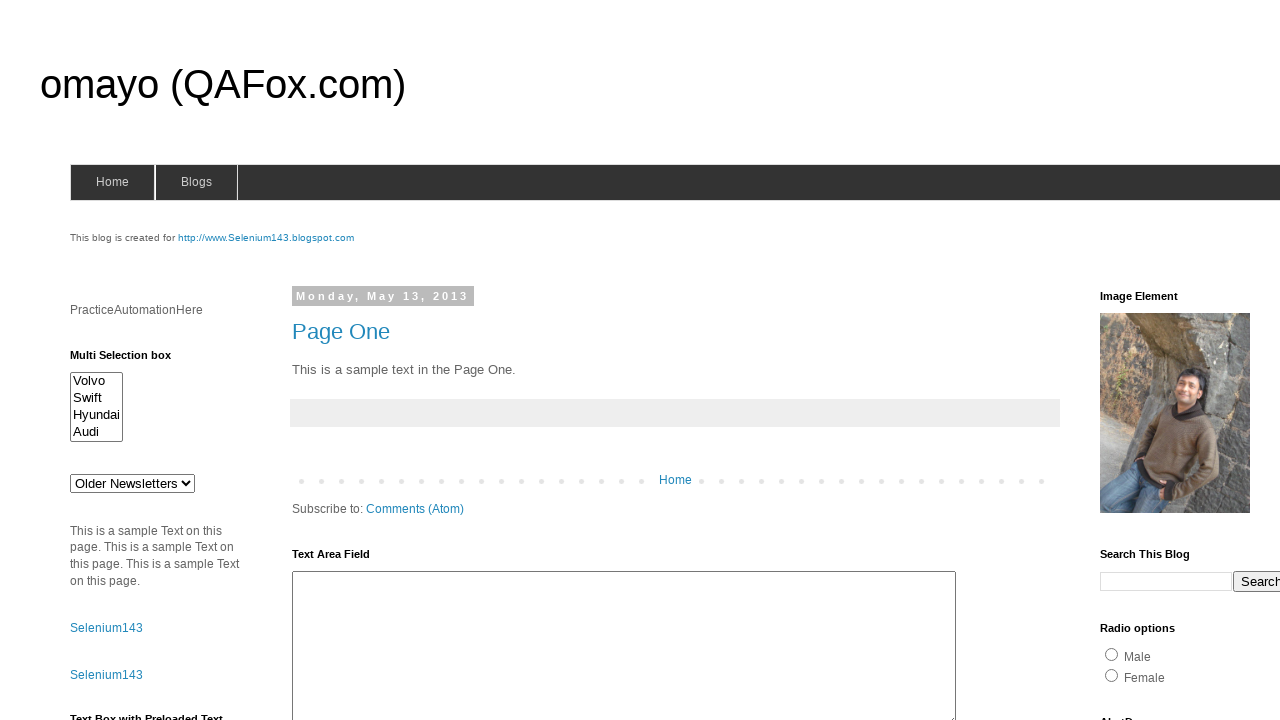

Retrieved all dropdown options: 4 options found
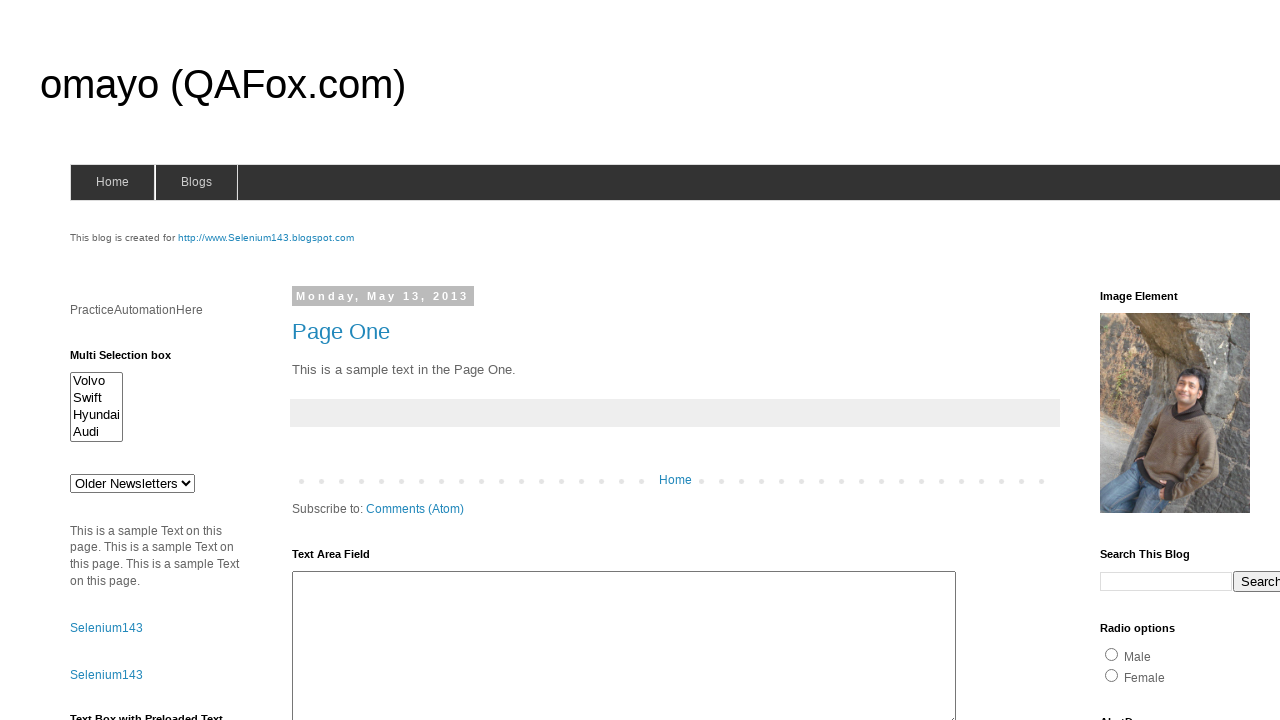

Selected first option by index on #multiselect1
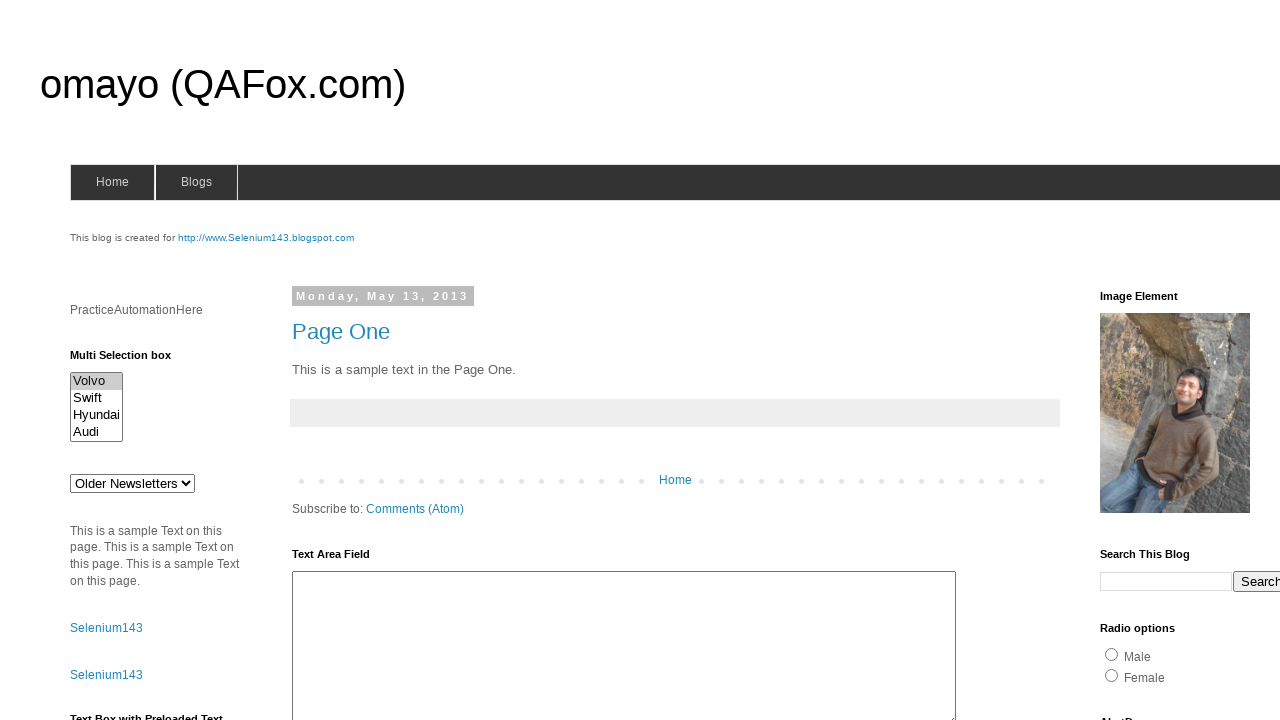

Selected option with value 'Hyundaix' on #multiselect1
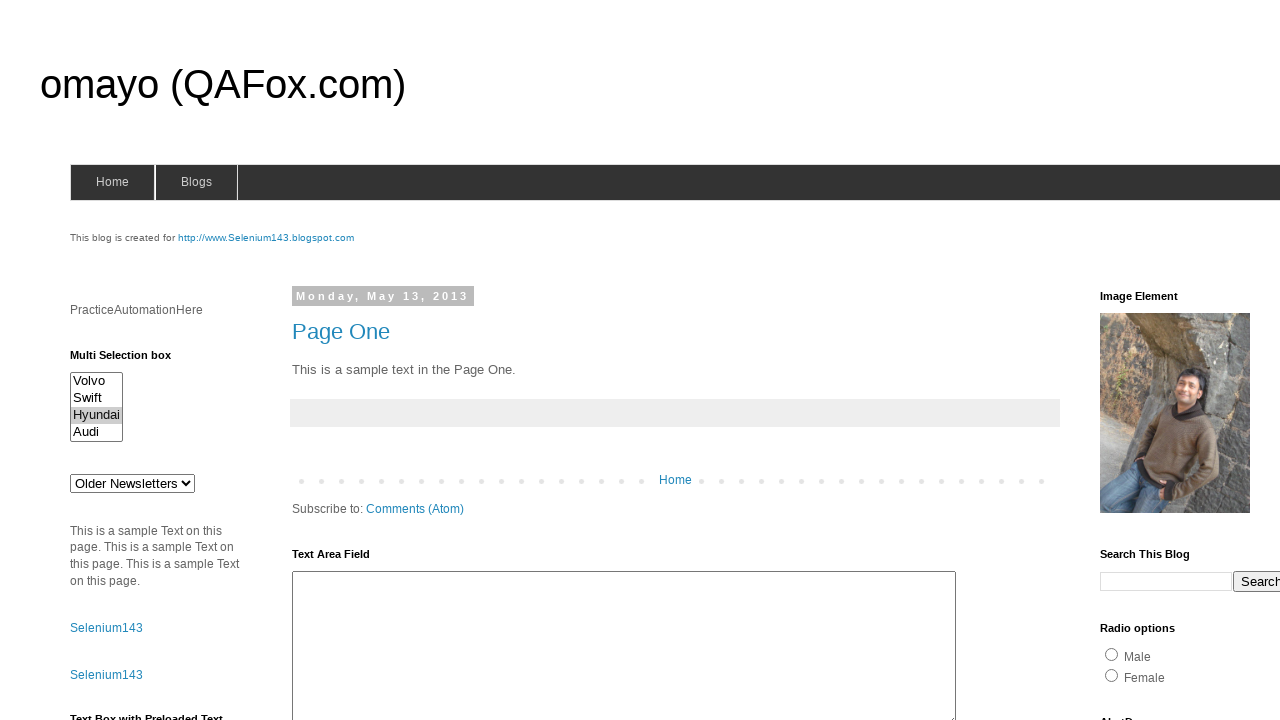

Selected option with label 'Audi' on #multiselect1
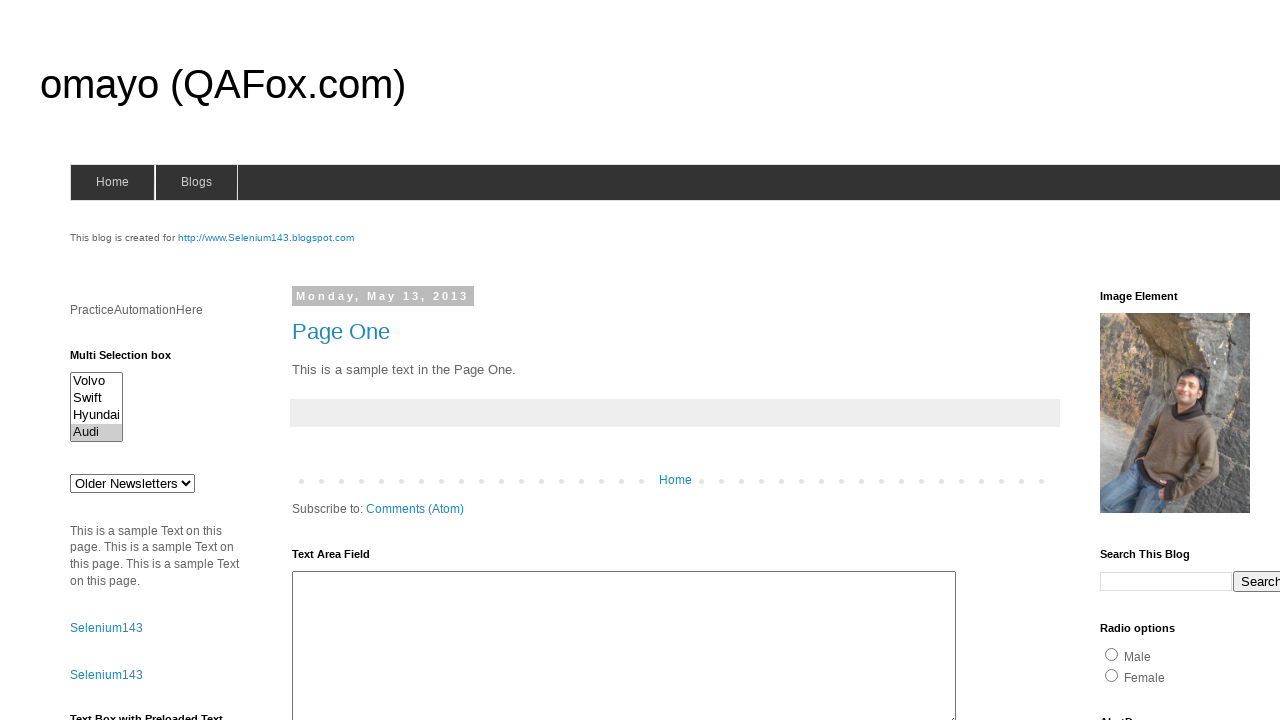

Retrieved all selected options: 1 options selected
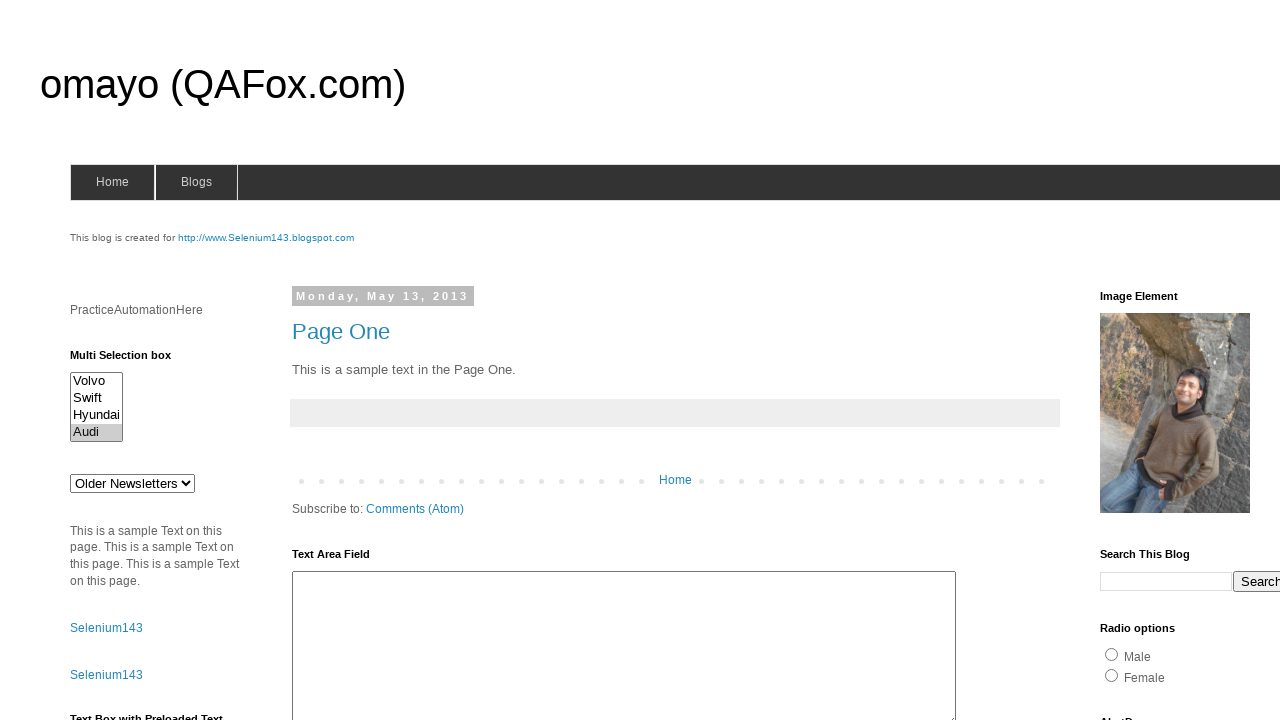

Deselected all options by clearing selection on #multiselect1
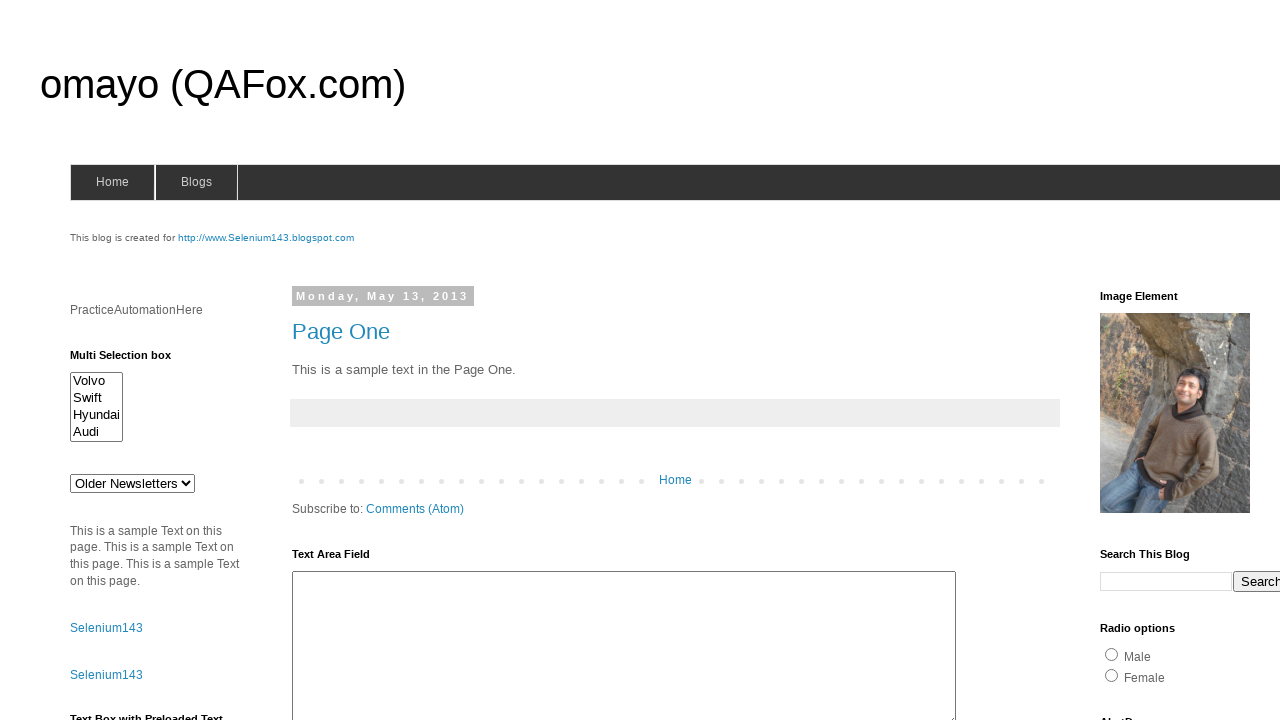

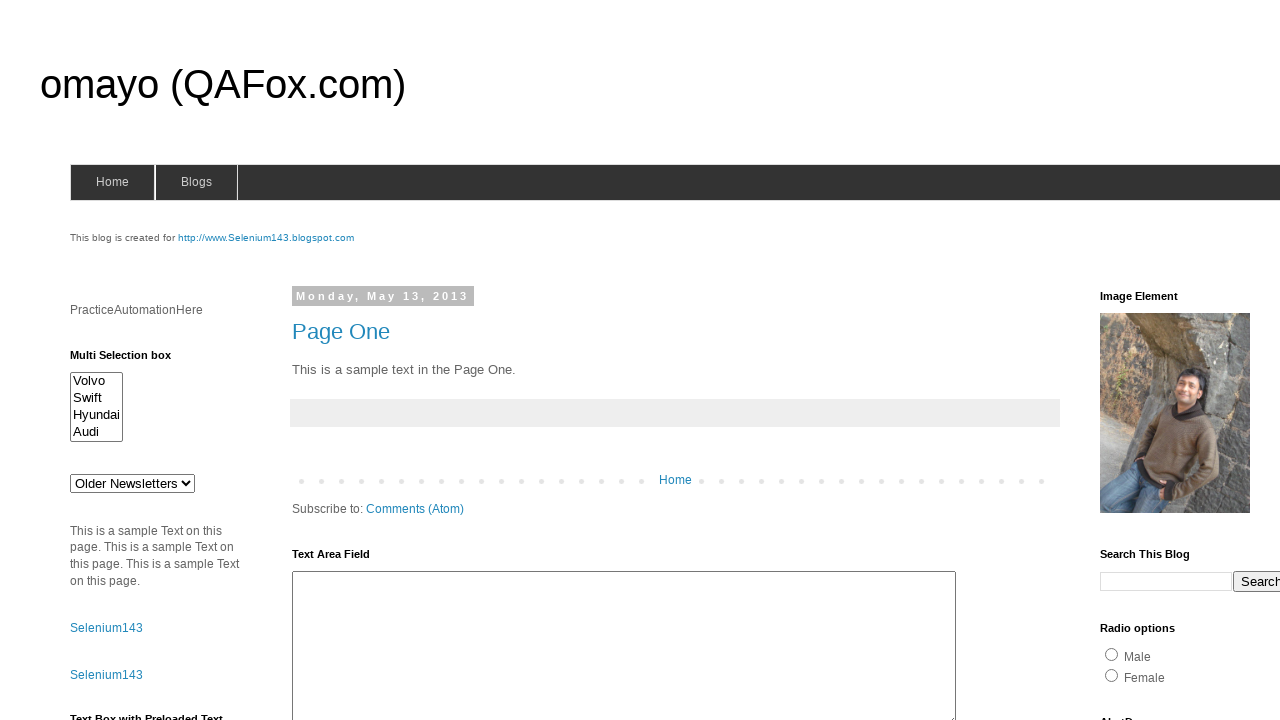